Tests various button interactions including clicking, checking properties, hovering, and counting buttons on a demo page

Starting URL: https://www.leafground.com/button.xhtml

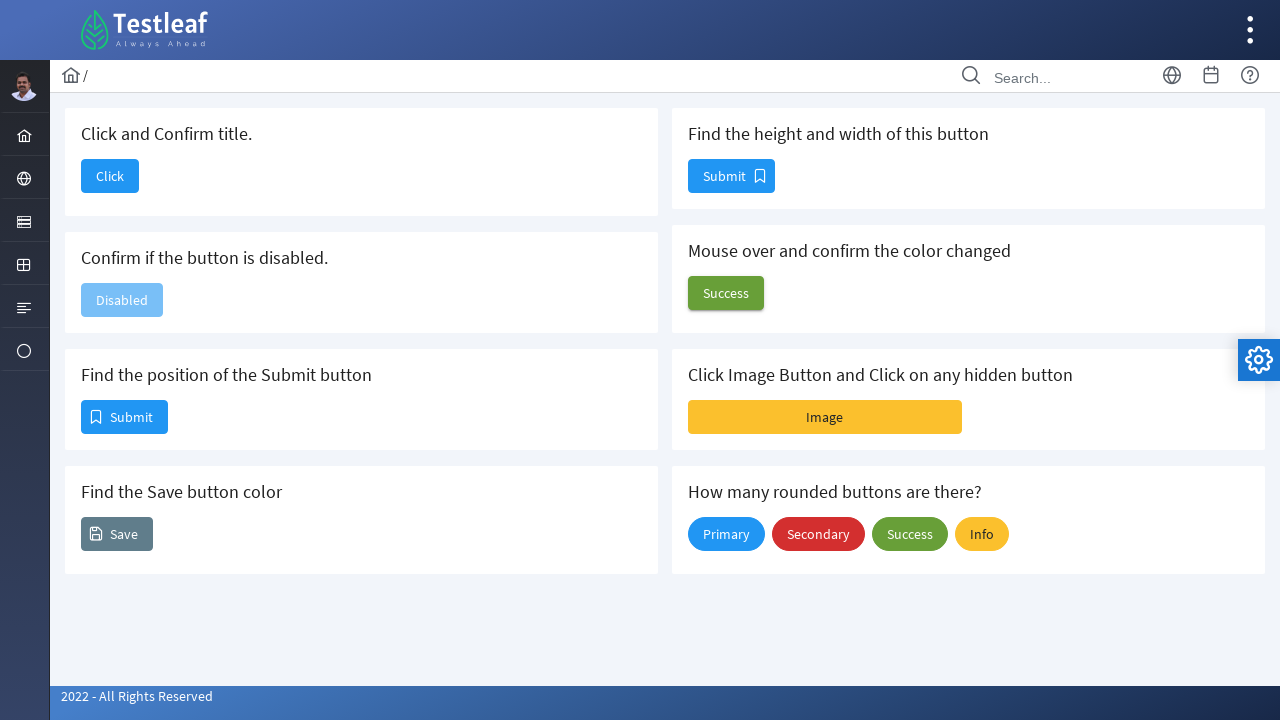

Clicked the first button at (110, 176) on #j_idt88\:j_idt90
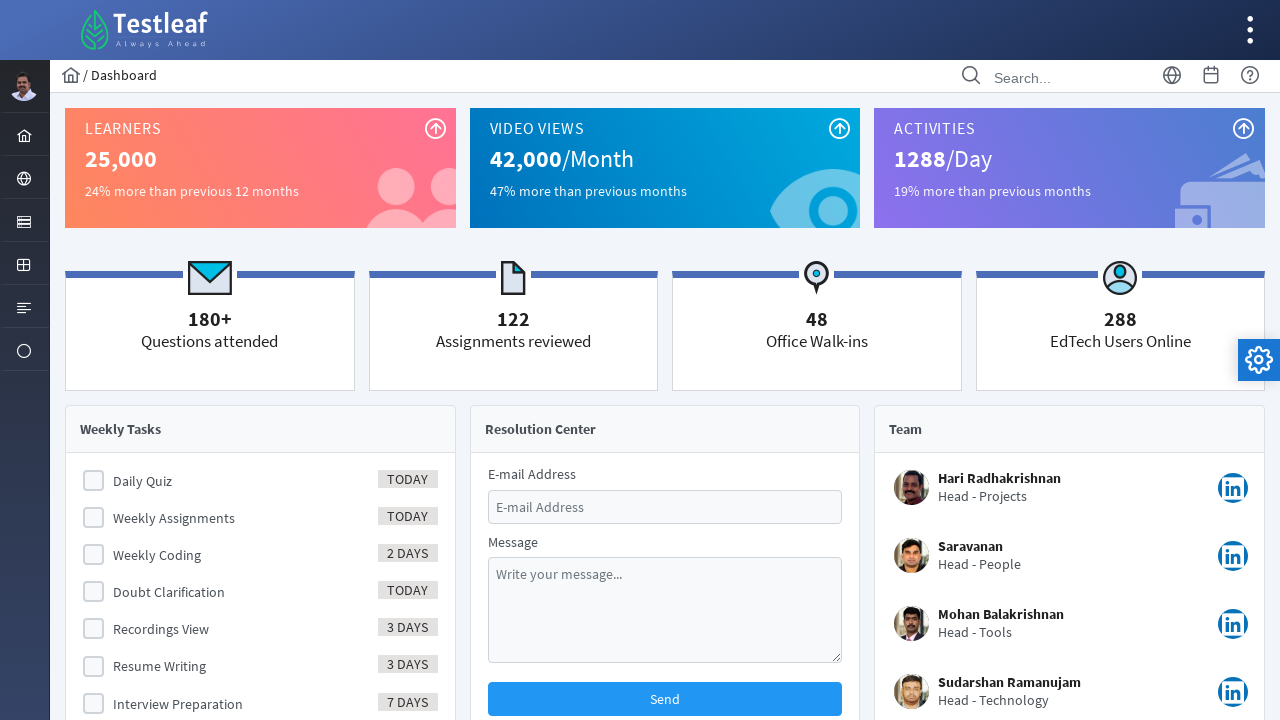

Waited 1500ms for navigation
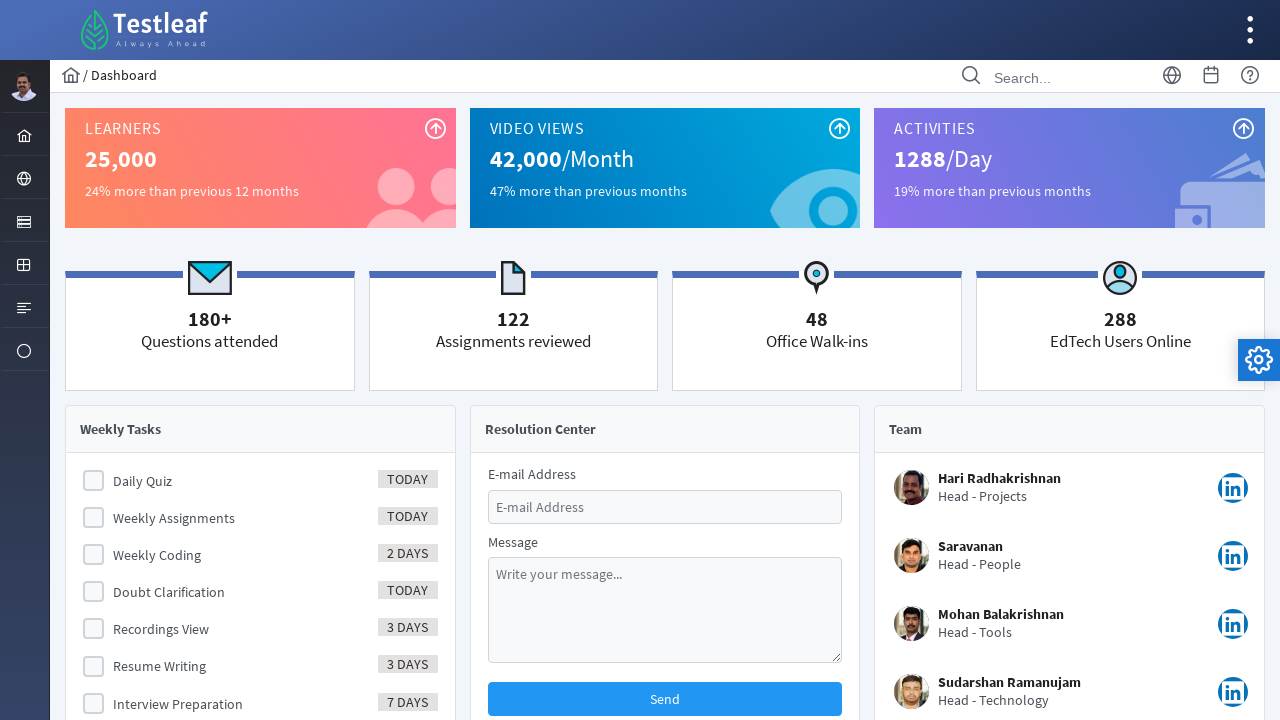

Navigated back to the previous page
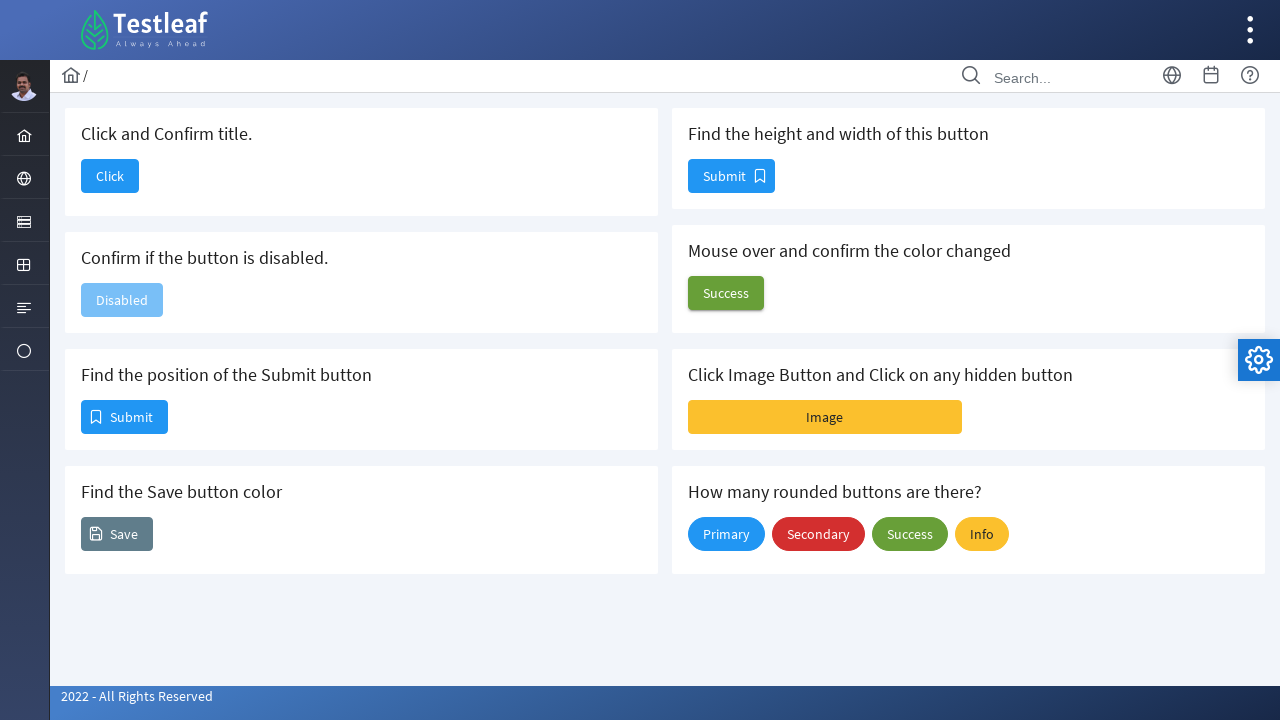

Checked if button is enabled: False
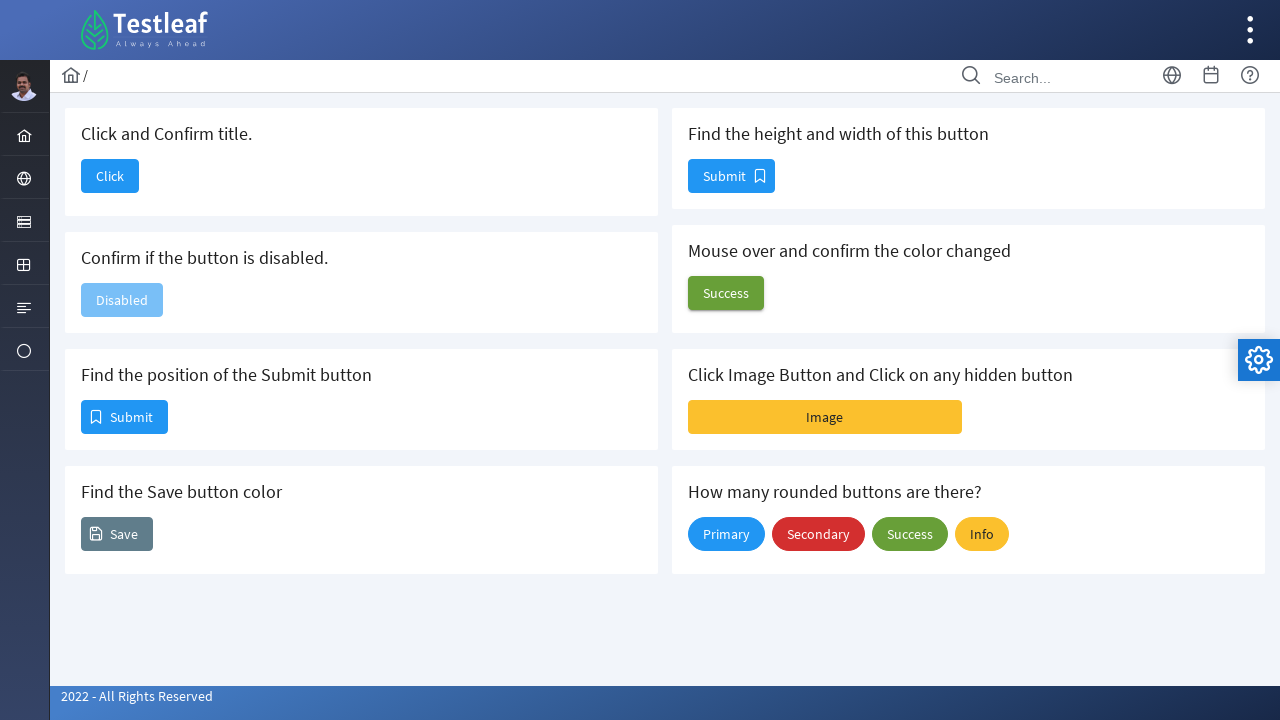

Retrieved button position - x: 81, y: 400
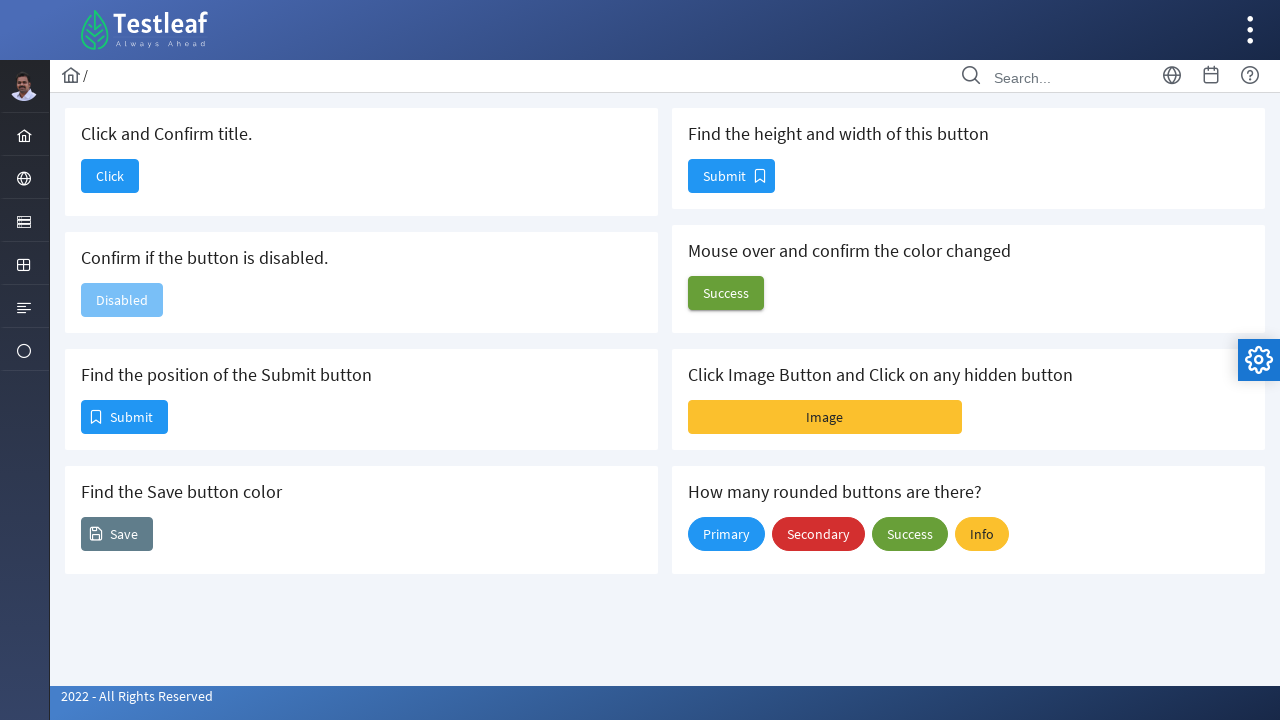

Retrieved button background CSS property
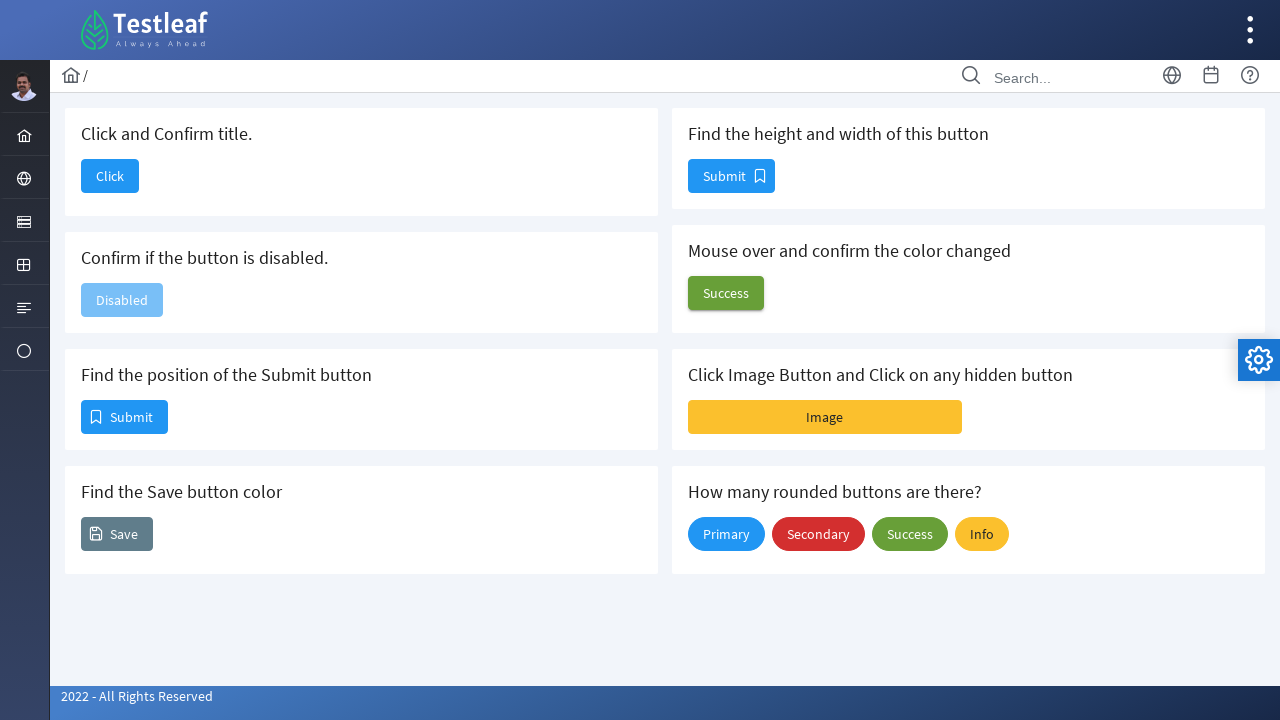

Retrieved button color CSS property
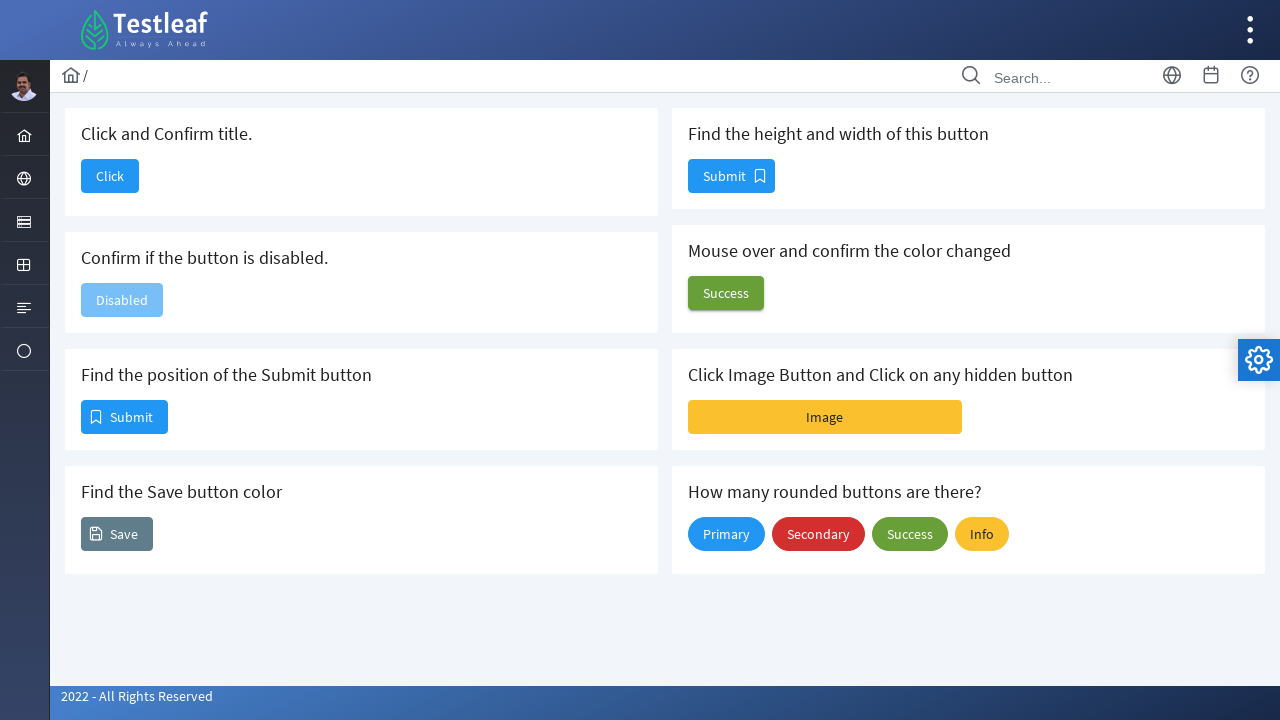

Retrieved button border CSS property
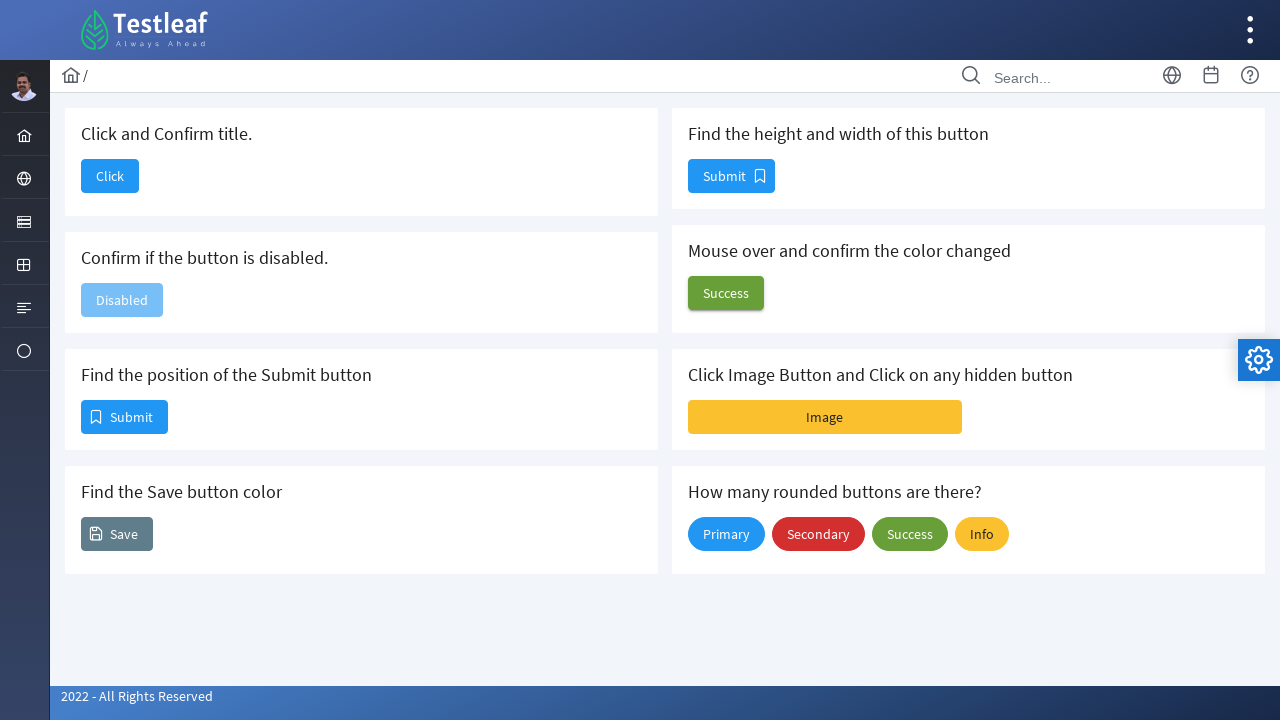

Retrieved button size - height: 34, width: 87
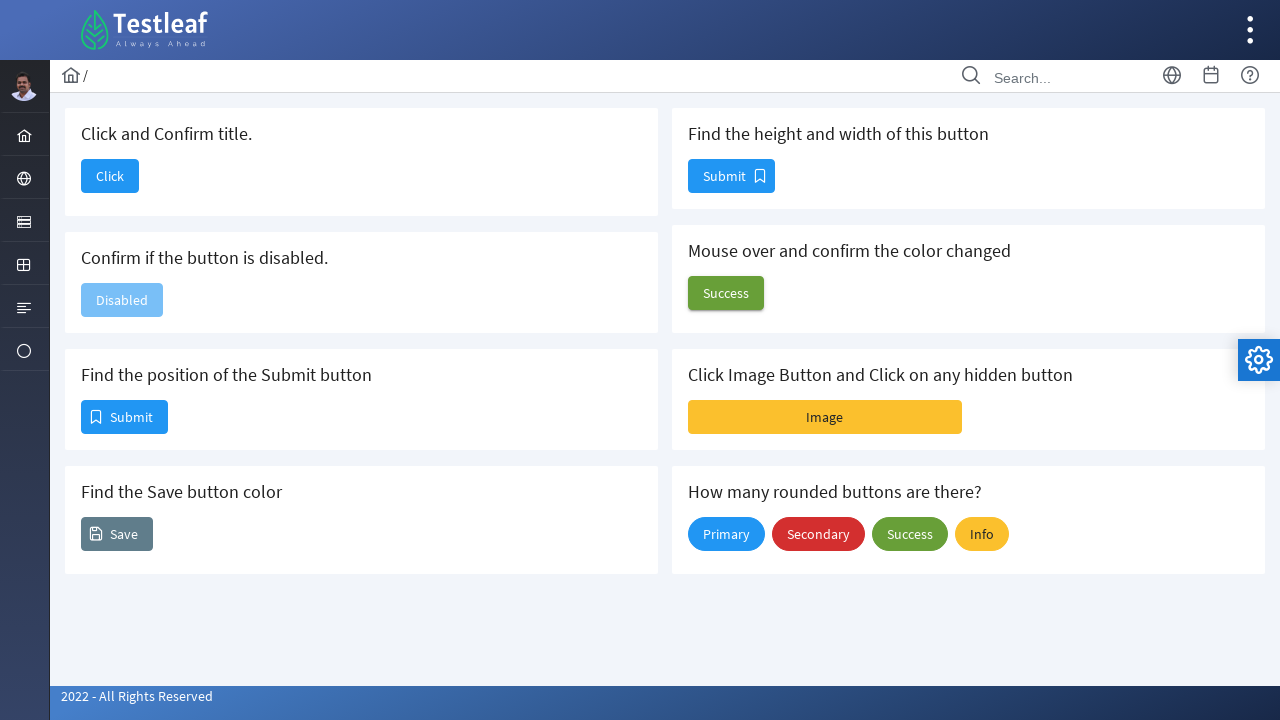

Waited 1500ms
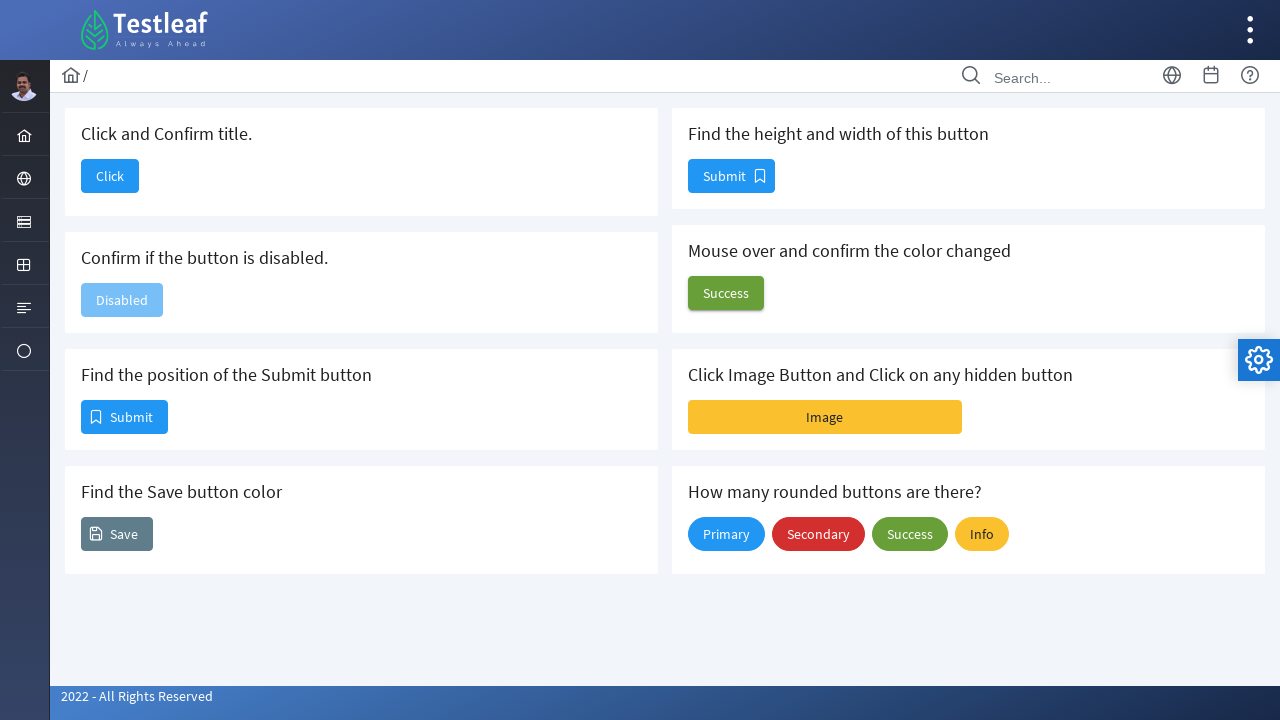

Hovered mouse over button element at (726, 293) on #j_idt88\:j_idt100
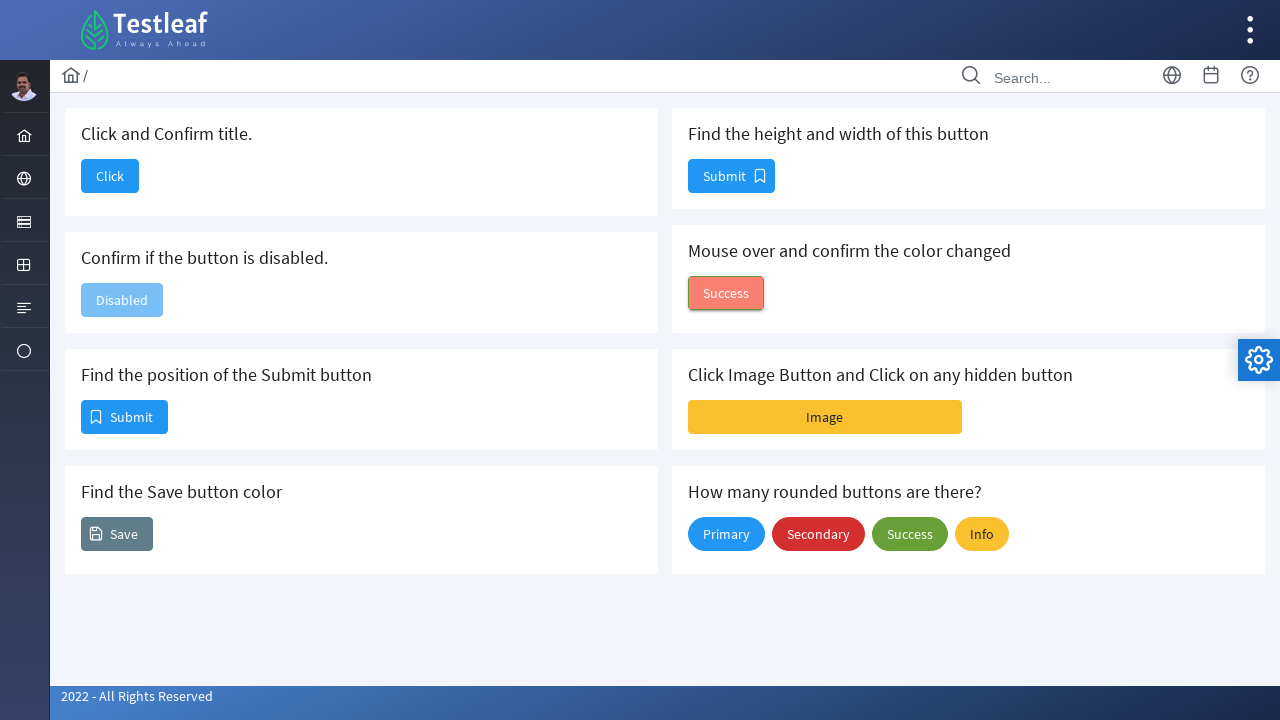

Clicked image button (first click) at (825, 417) on #j_idt88\:j_idt102\:imageBtn
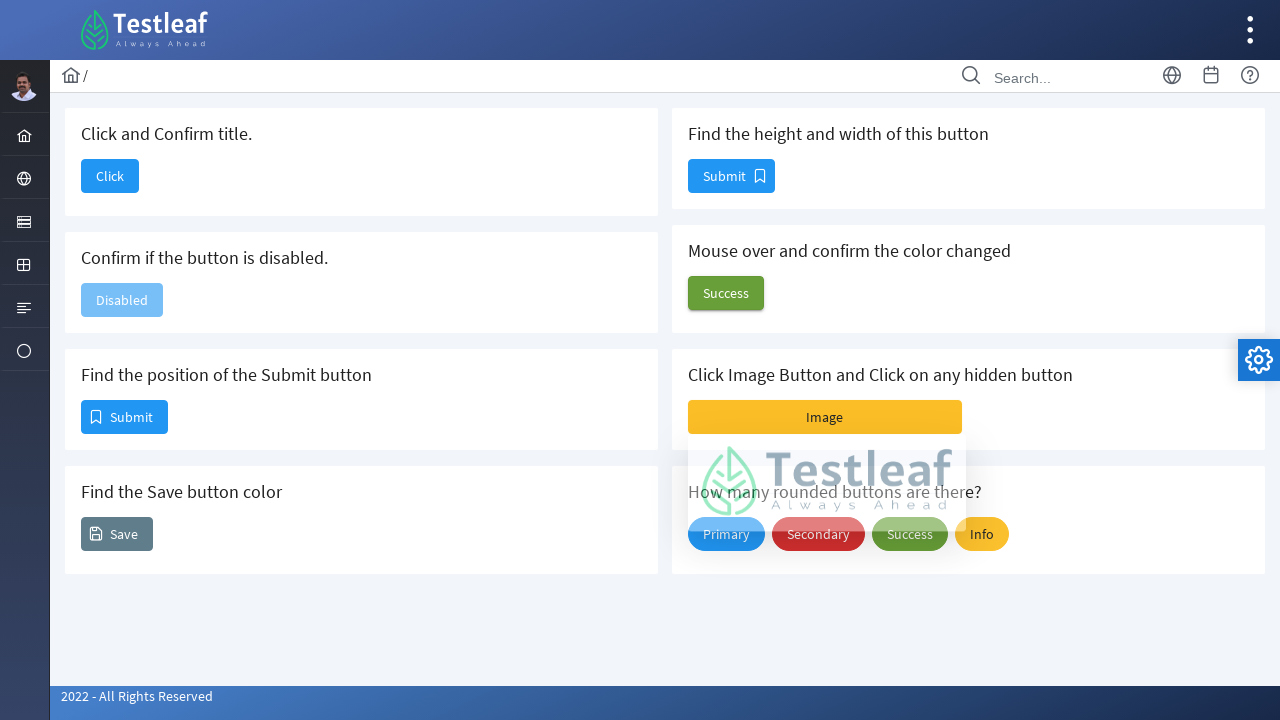

Waited 2000ms after first image button click
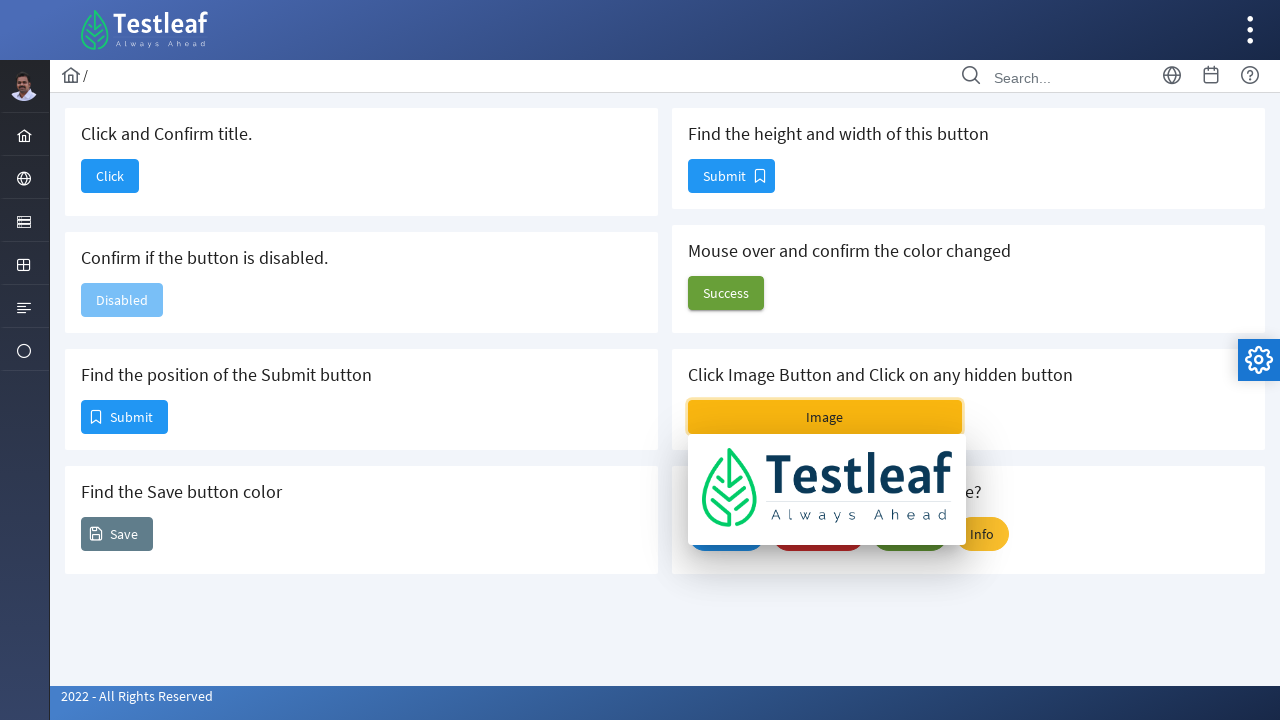

Clicked image button (second click) at (825, 417) on #j_idt88\:j_idt102\:imageBtn
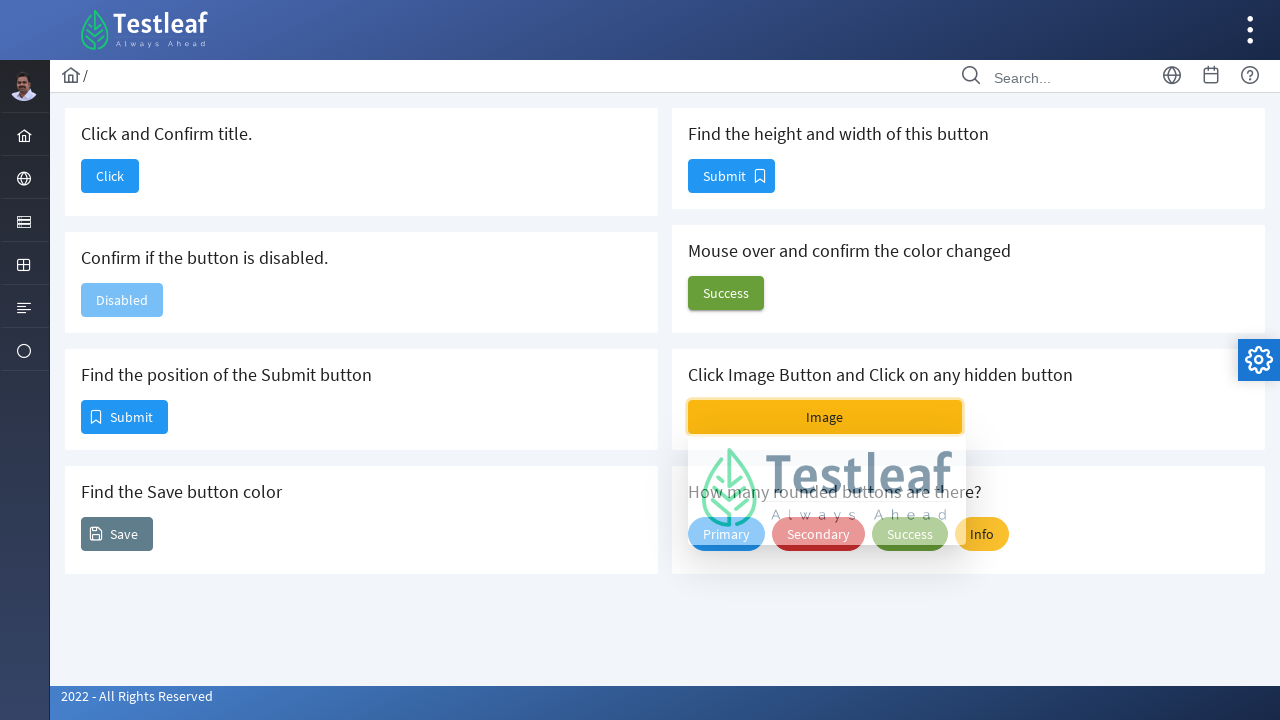

Counted rounded buttons: 4 found
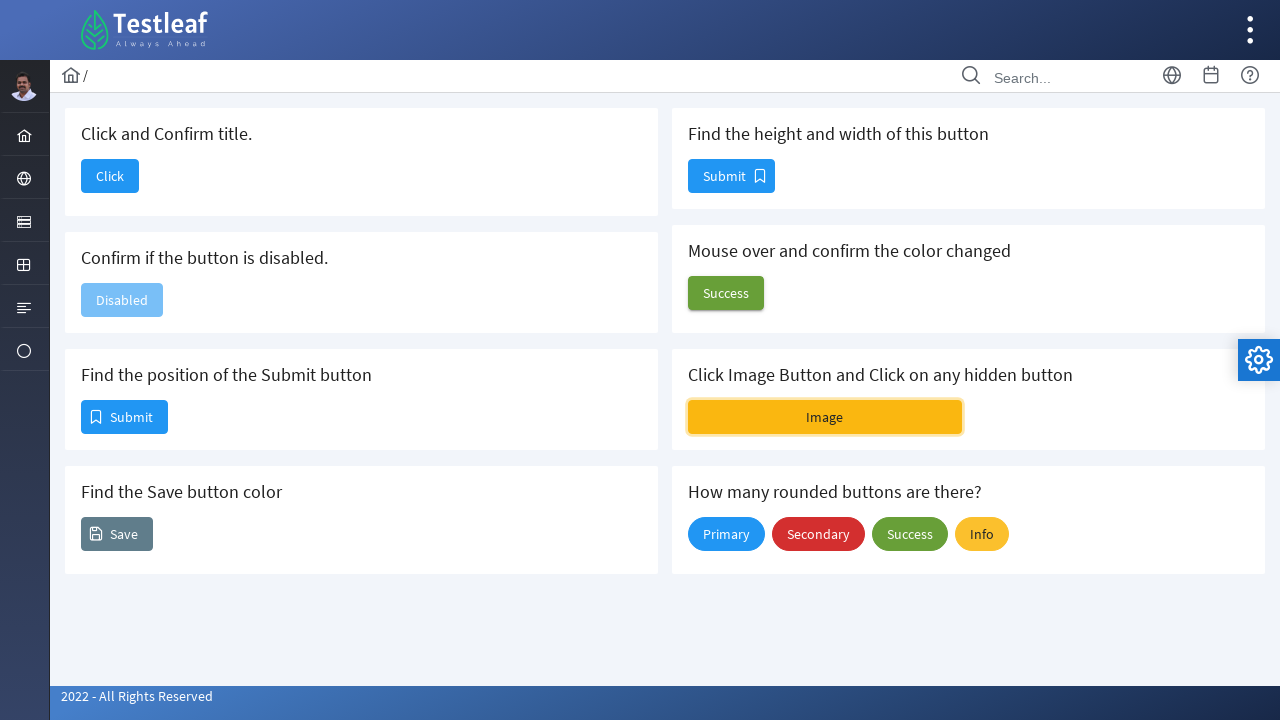

Counted total buttons: 11 found
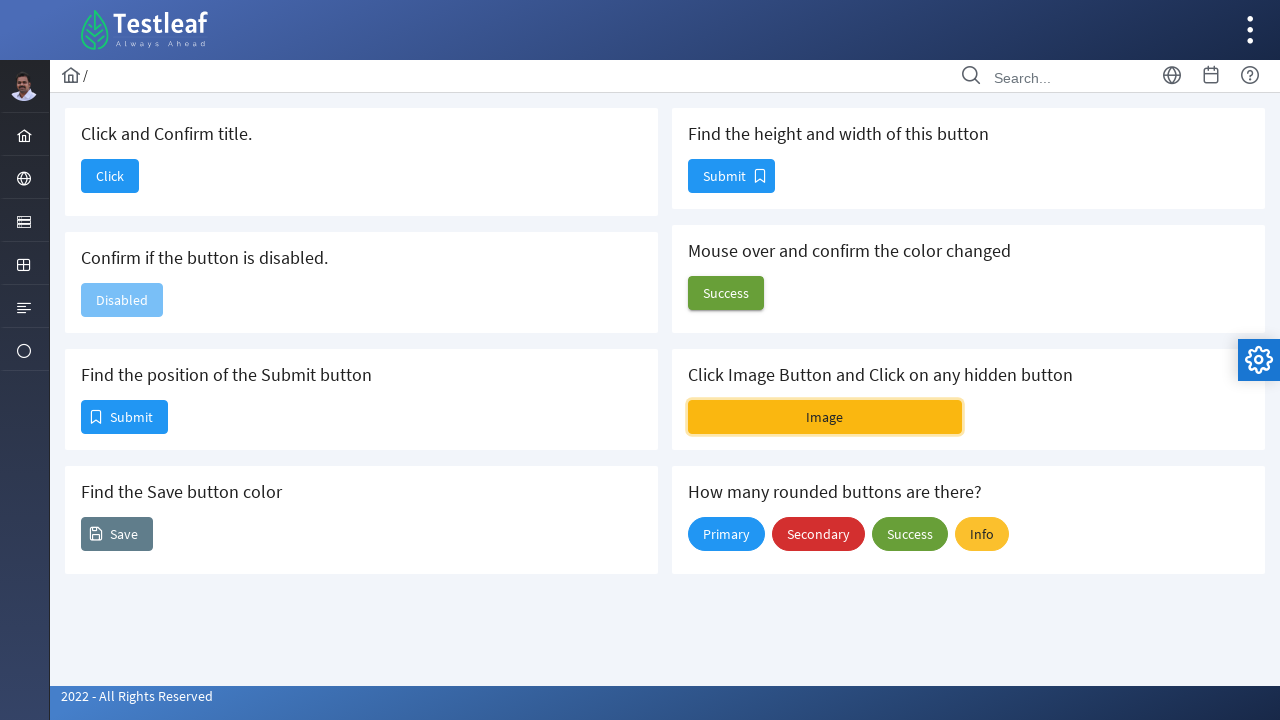

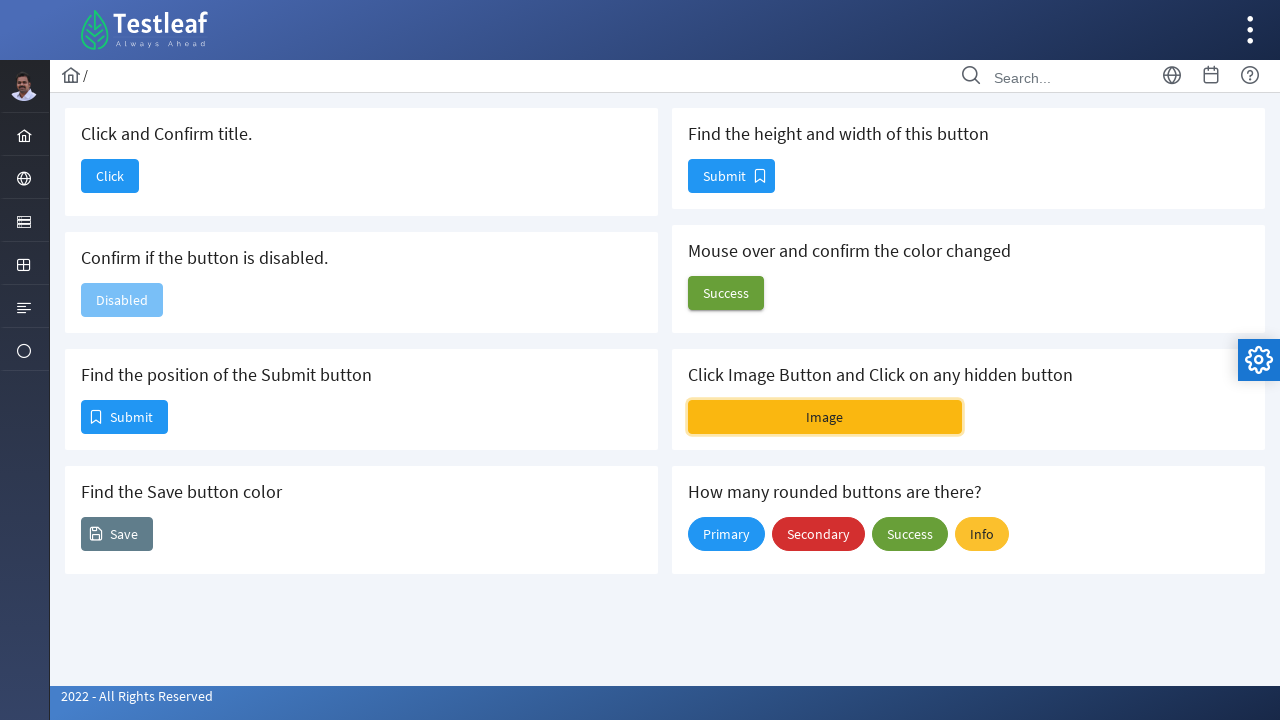